Tests window handling functionality by clicking a link to open a new window, switching between windows, and verifying content in both windows

Starting URL: https://the-internet.herokuapp.com/windows

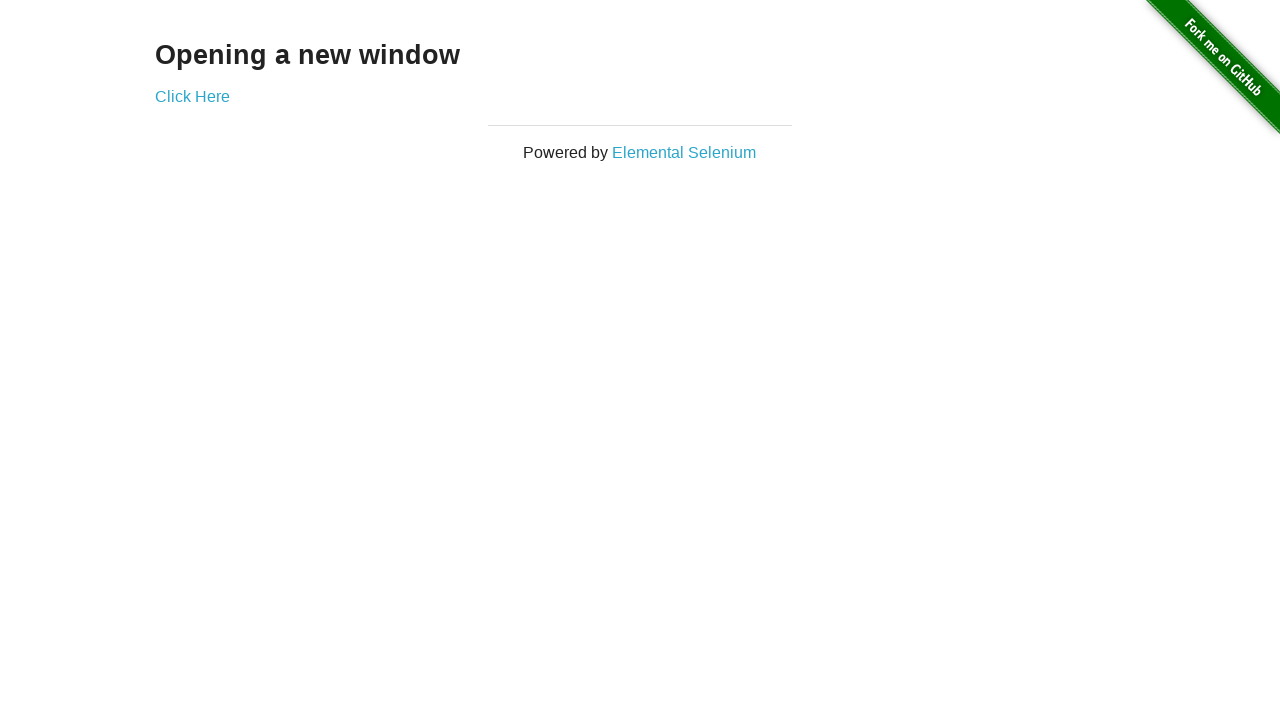

Clicked 'Click Here' link to open new window at (192, 96) on text='Click Here'
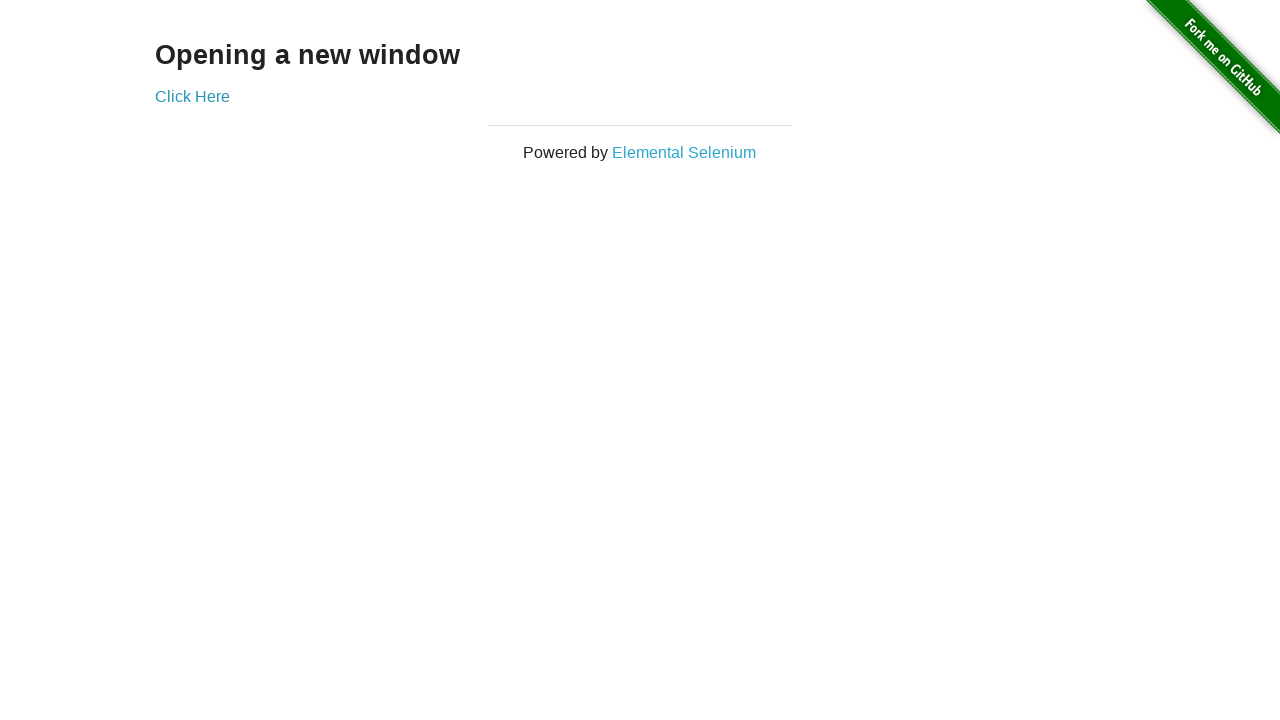

New window opened and captured
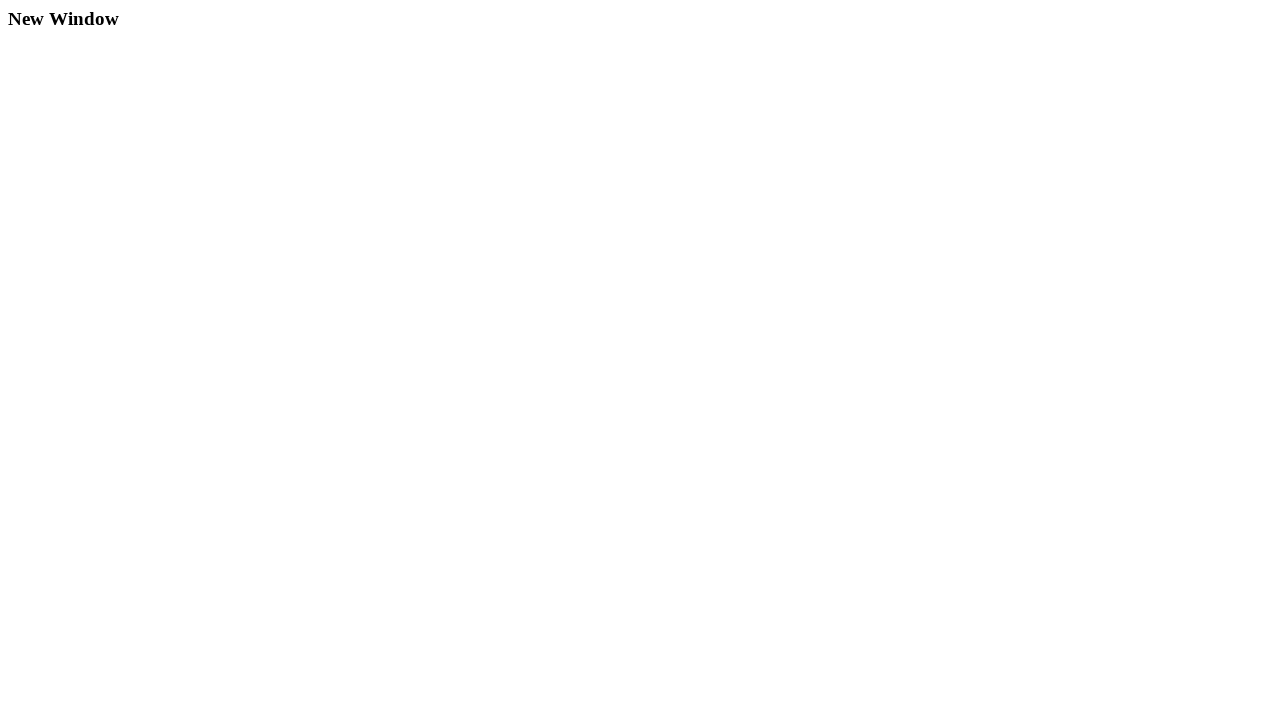

Retrieved text from new window: 'New Window'
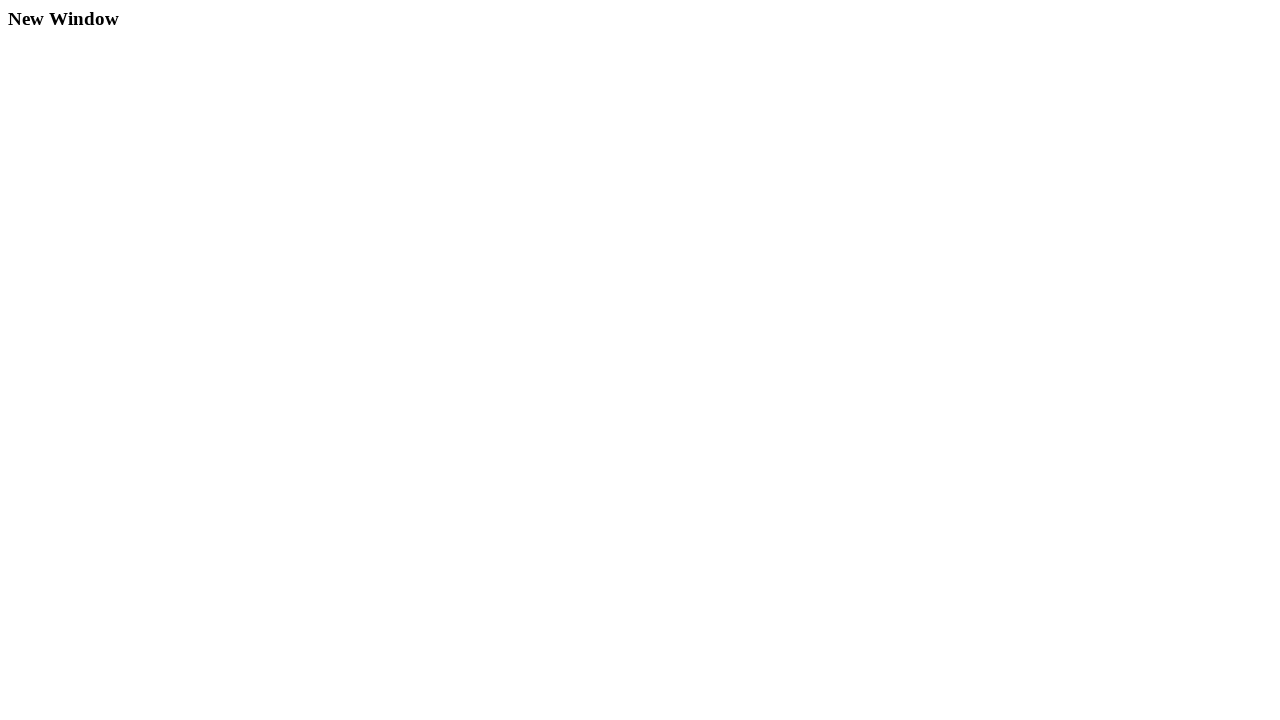

Closed new window
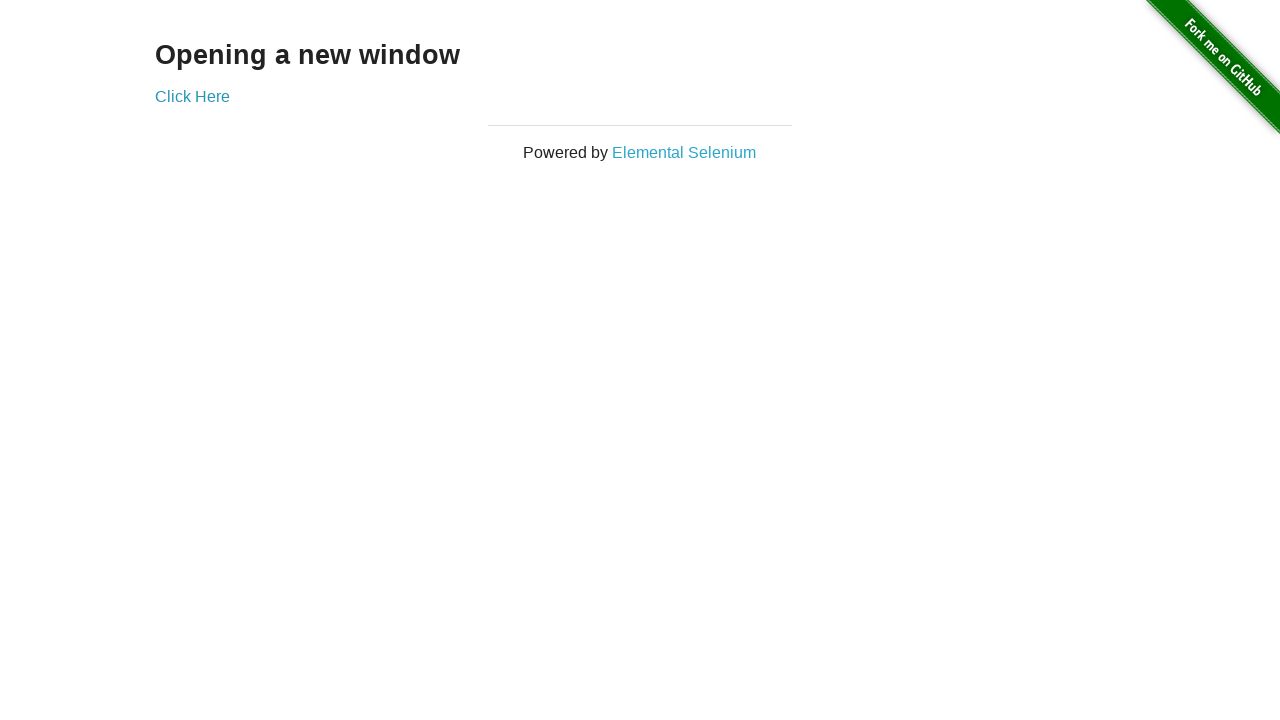

Retrieved text from original window: 'Opening a new window'
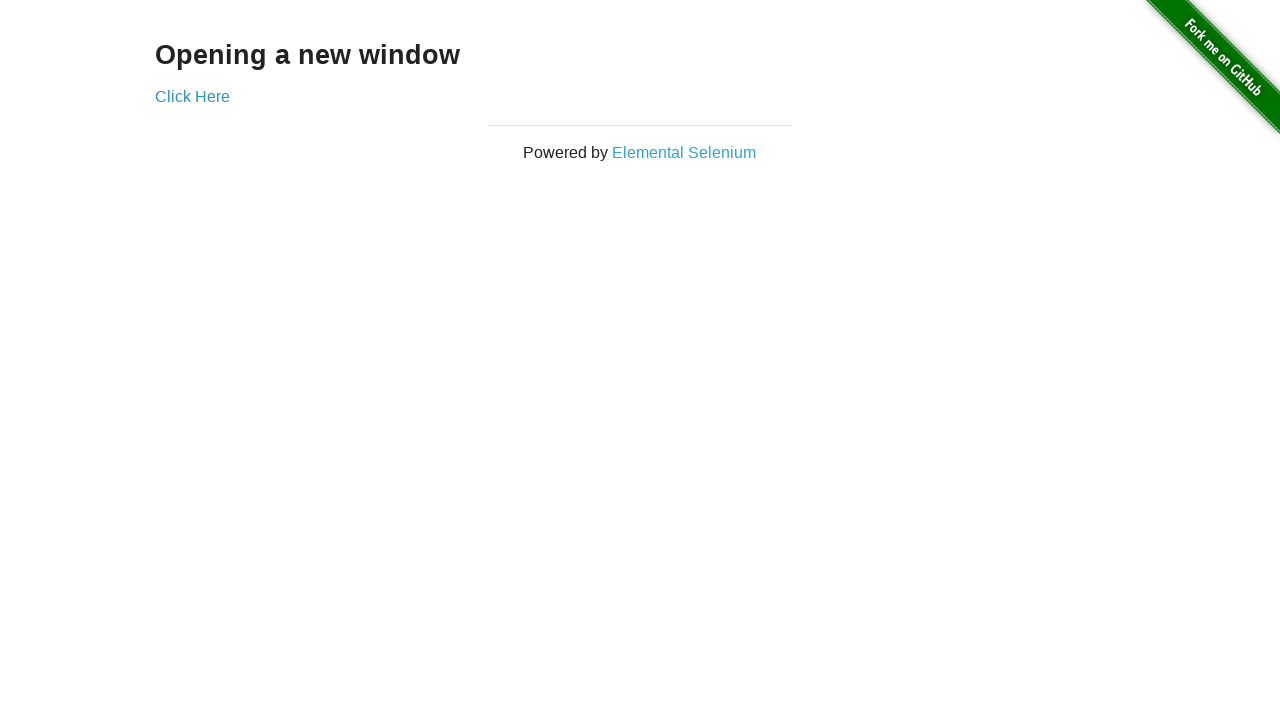

Assertion passed: original window contains 'Opening a new window'
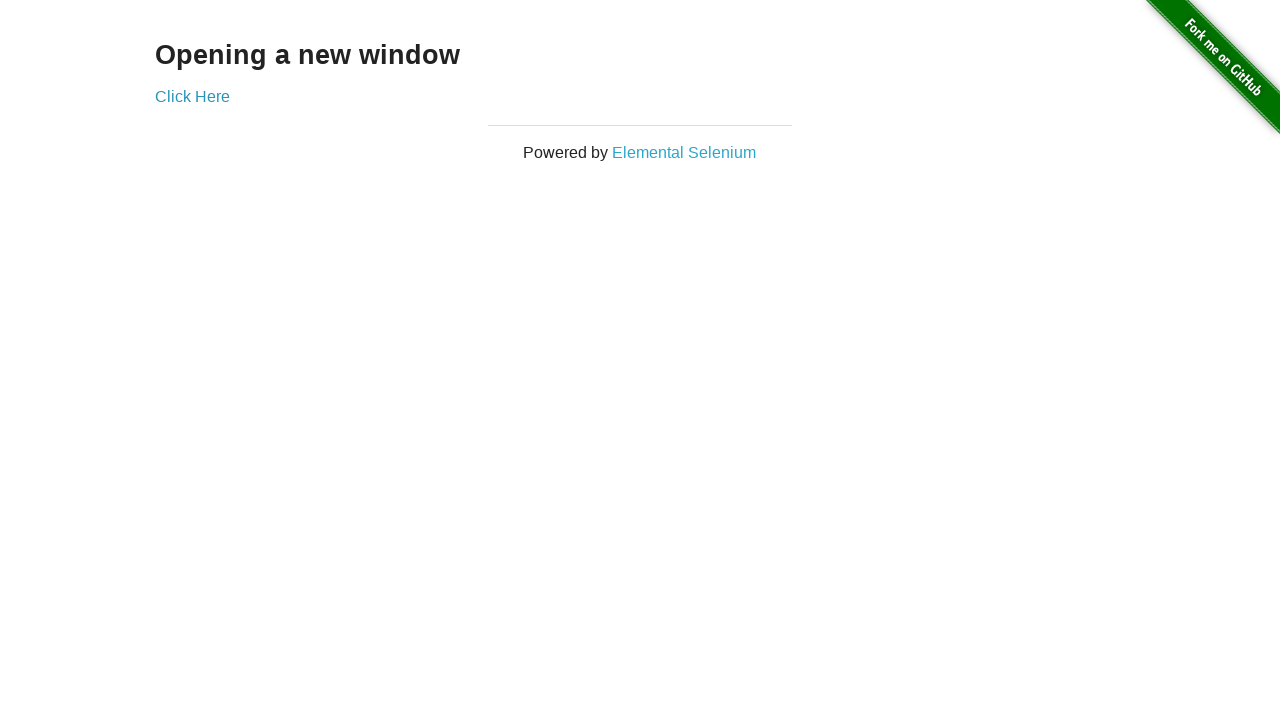

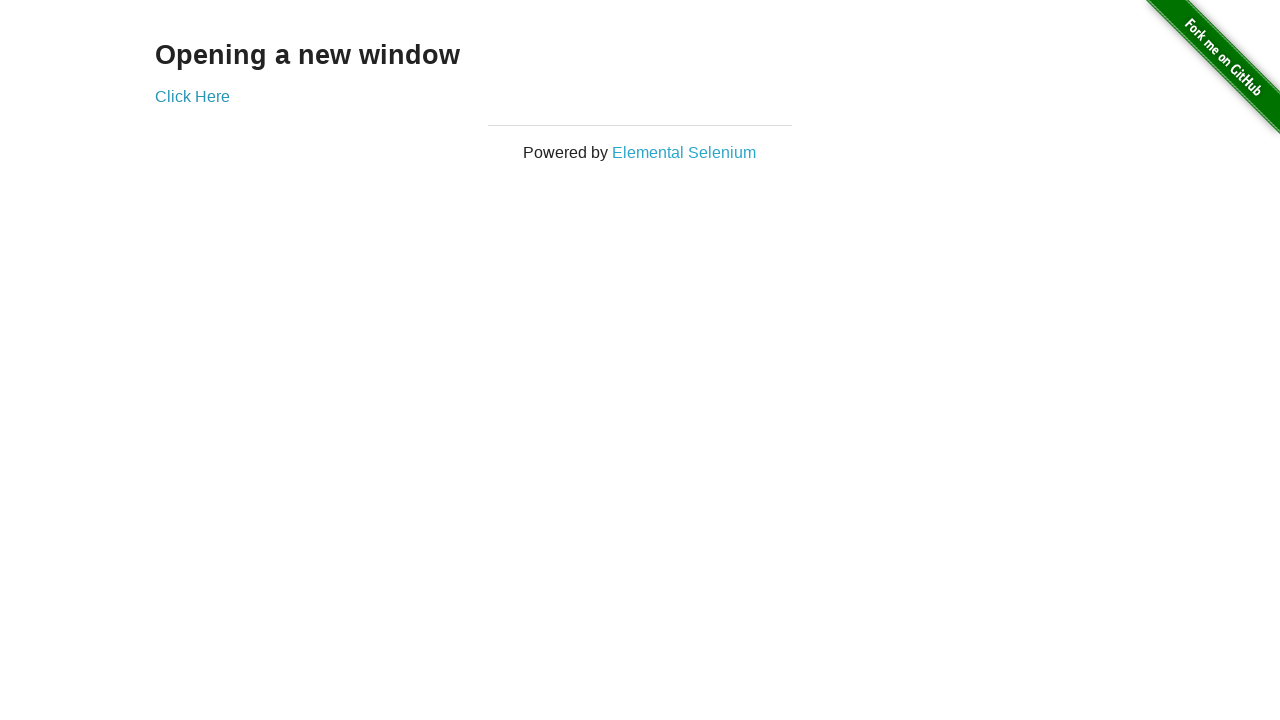